Tests right-click (context click) functionality by right-clicking a button

Starting URL: https://demoqa.com/buttons

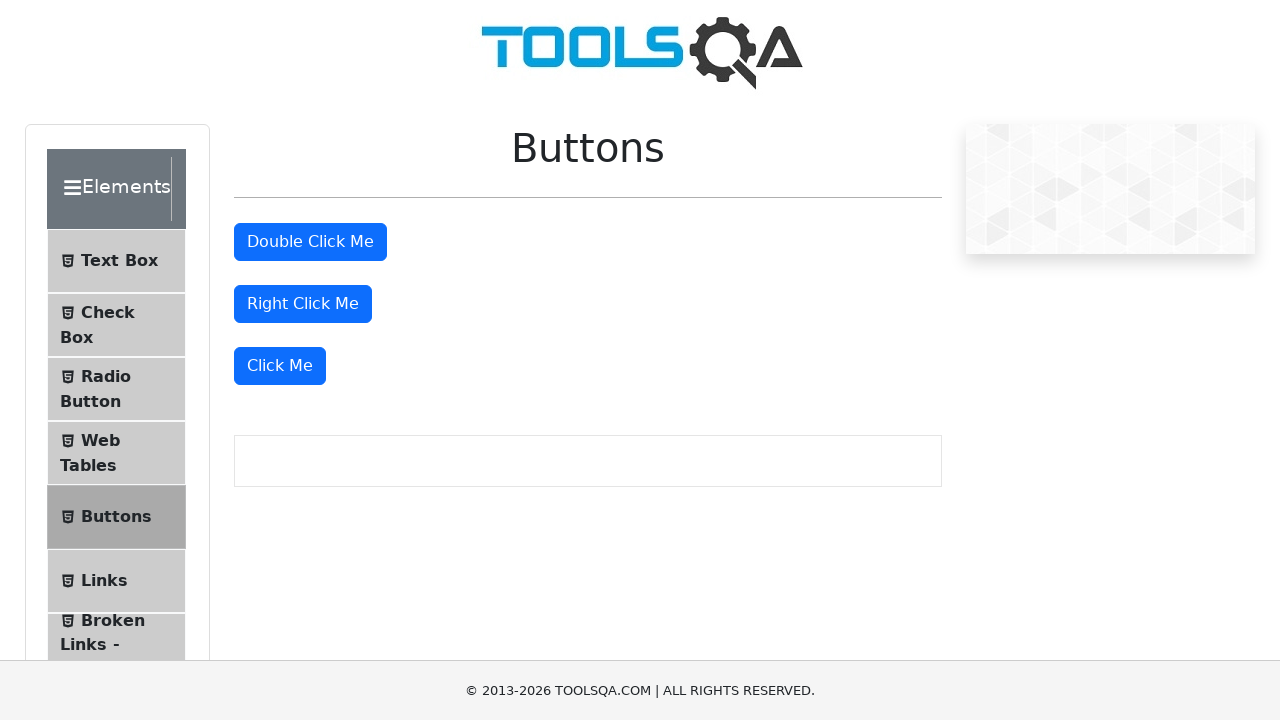

Right-clicked the right click button at (303, 304) on #rightClickBtn
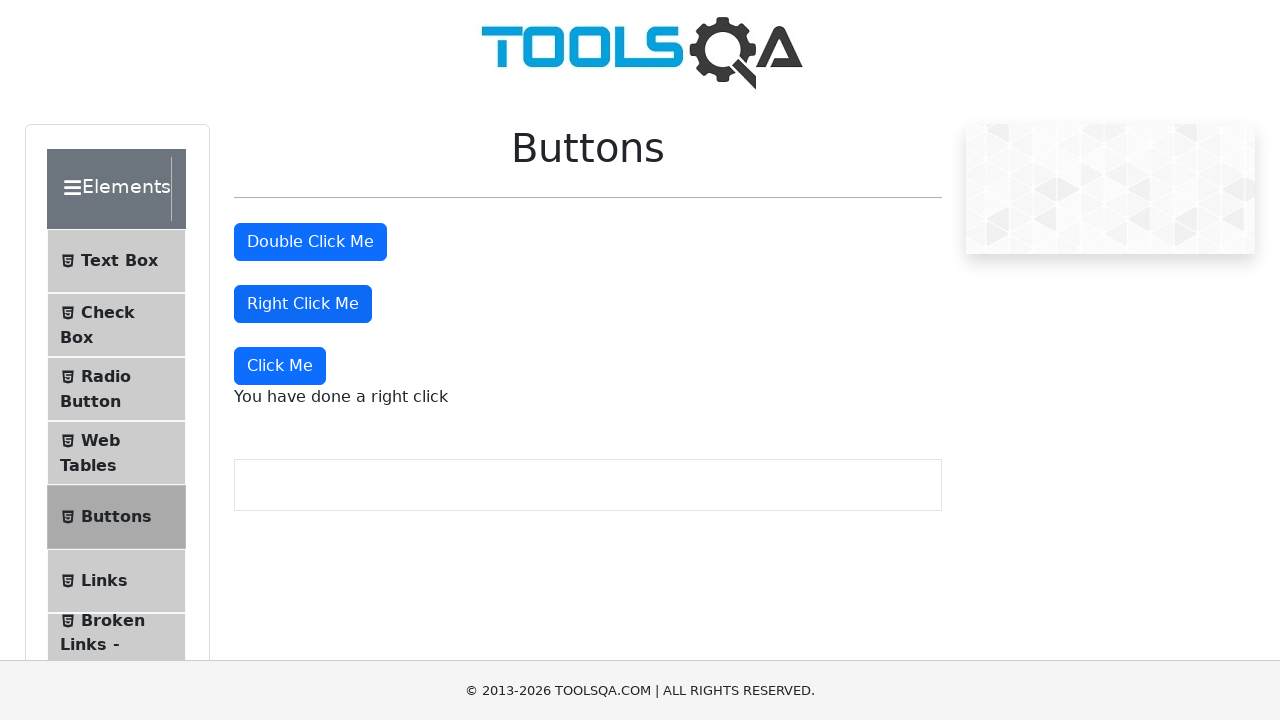

Right-click message appeared on the page
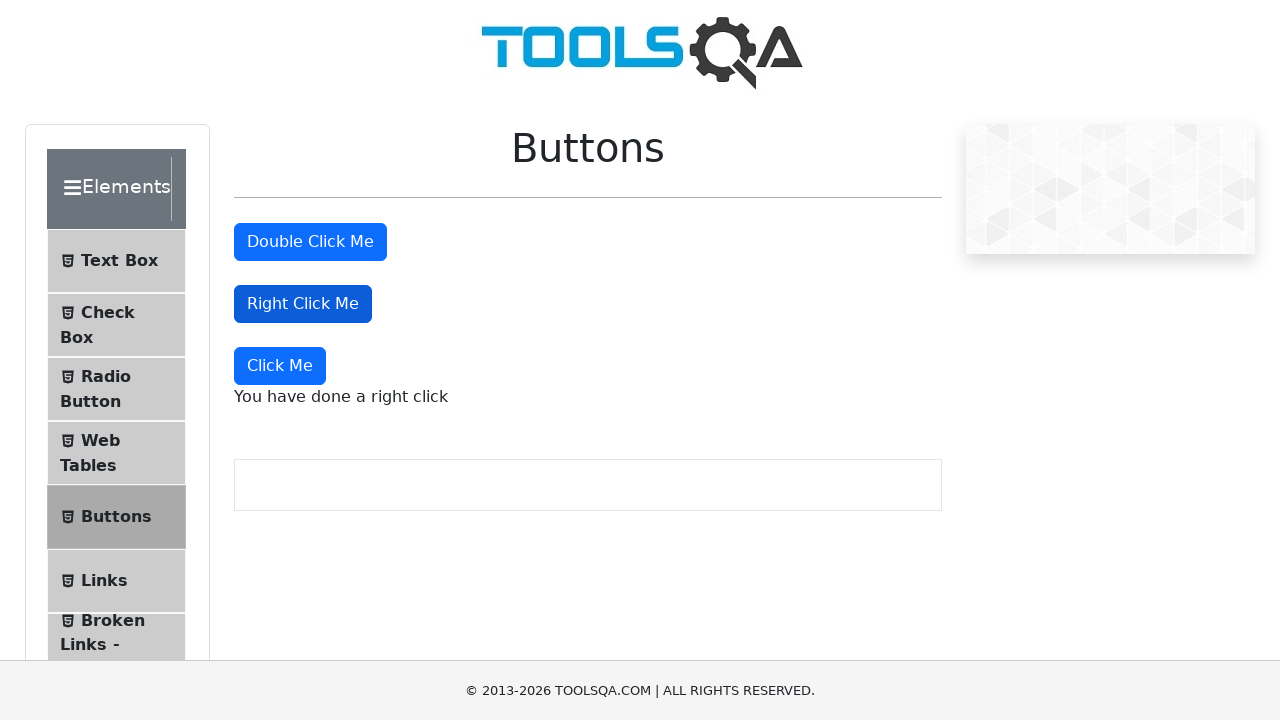

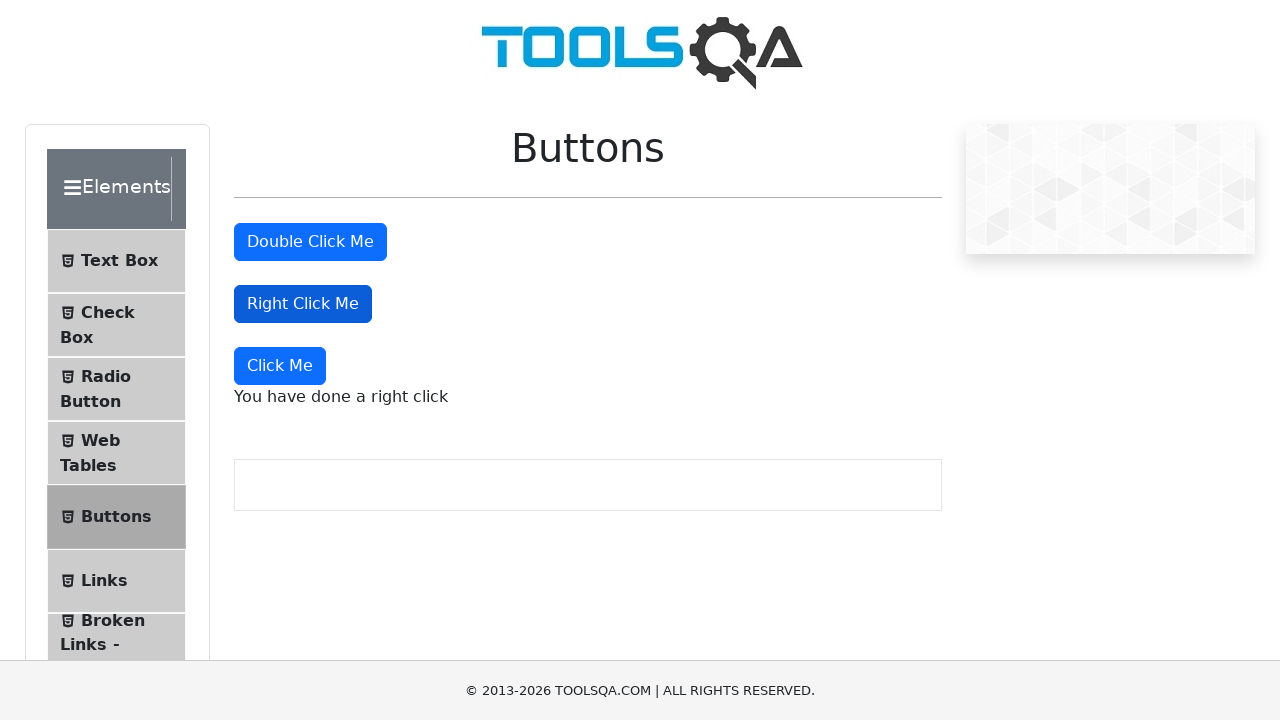